Navigates to Rediff.com homepage and verifies the page loads by checking the title

Starting URL: https://rediff.com

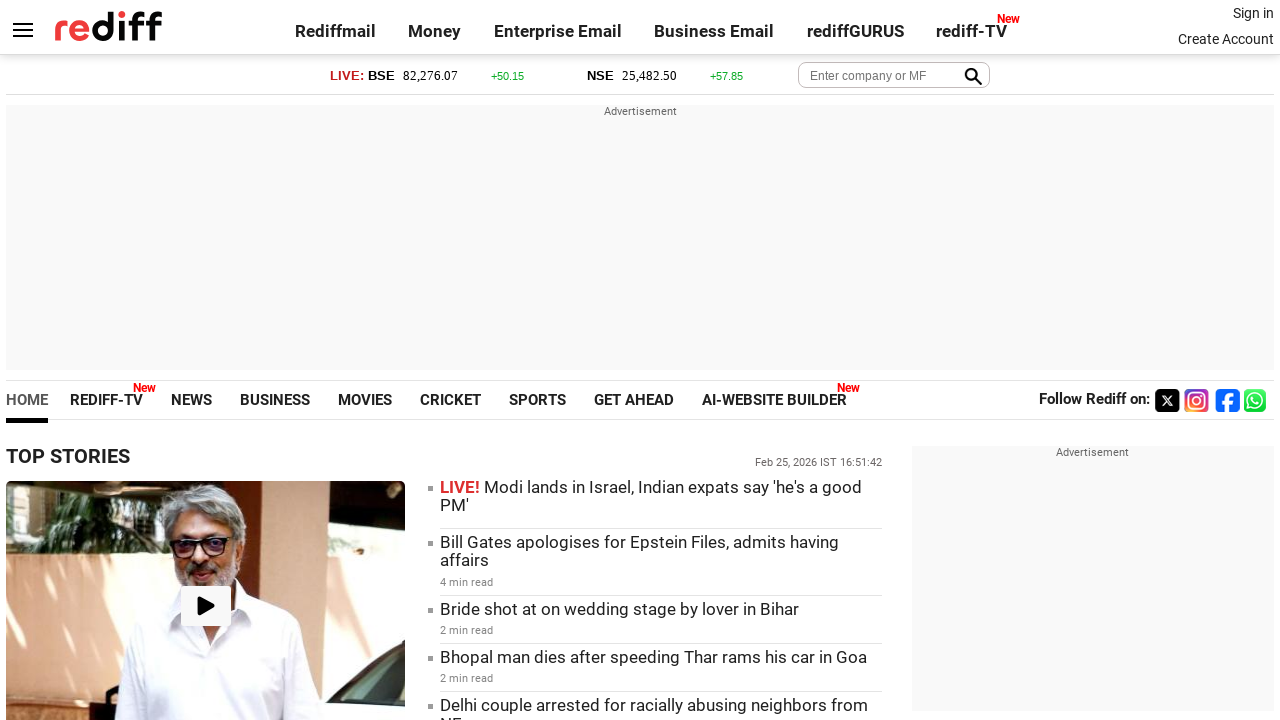

Navigated to Rediff.com homepage
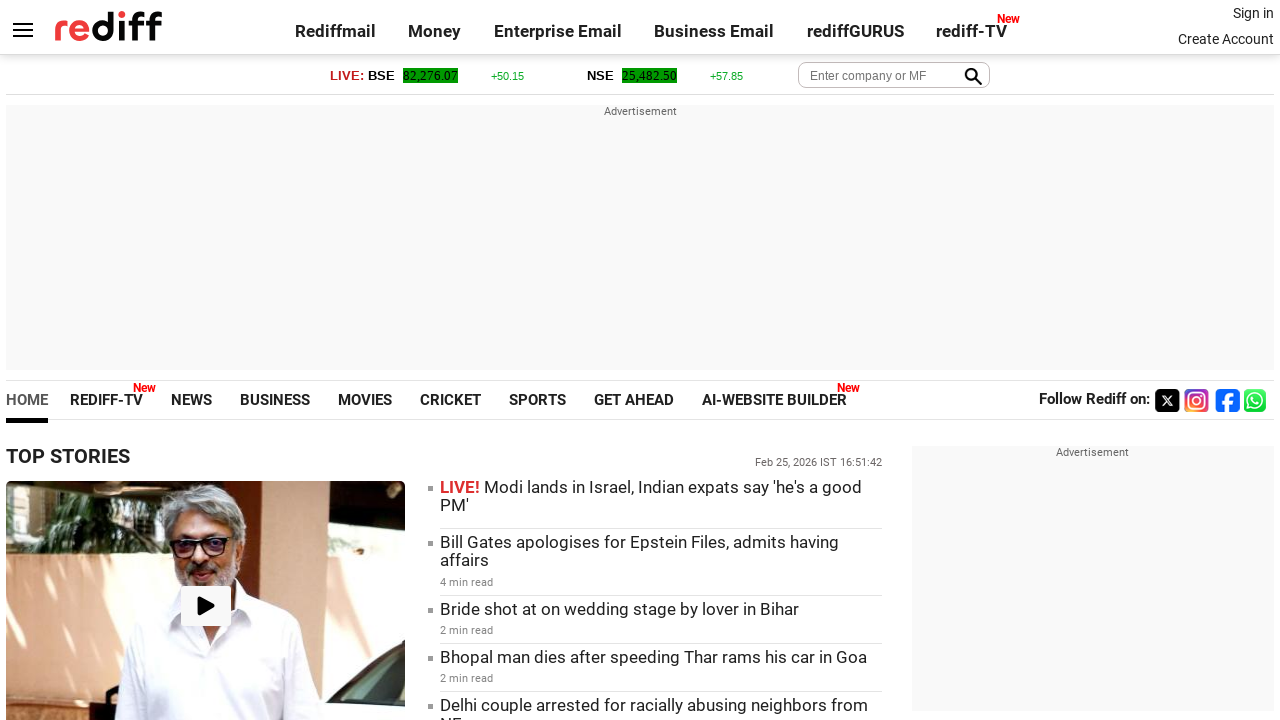

Retrieved page title: Rediff.com: News | Rediffmail | Stock Quotes | Rediff Gurus
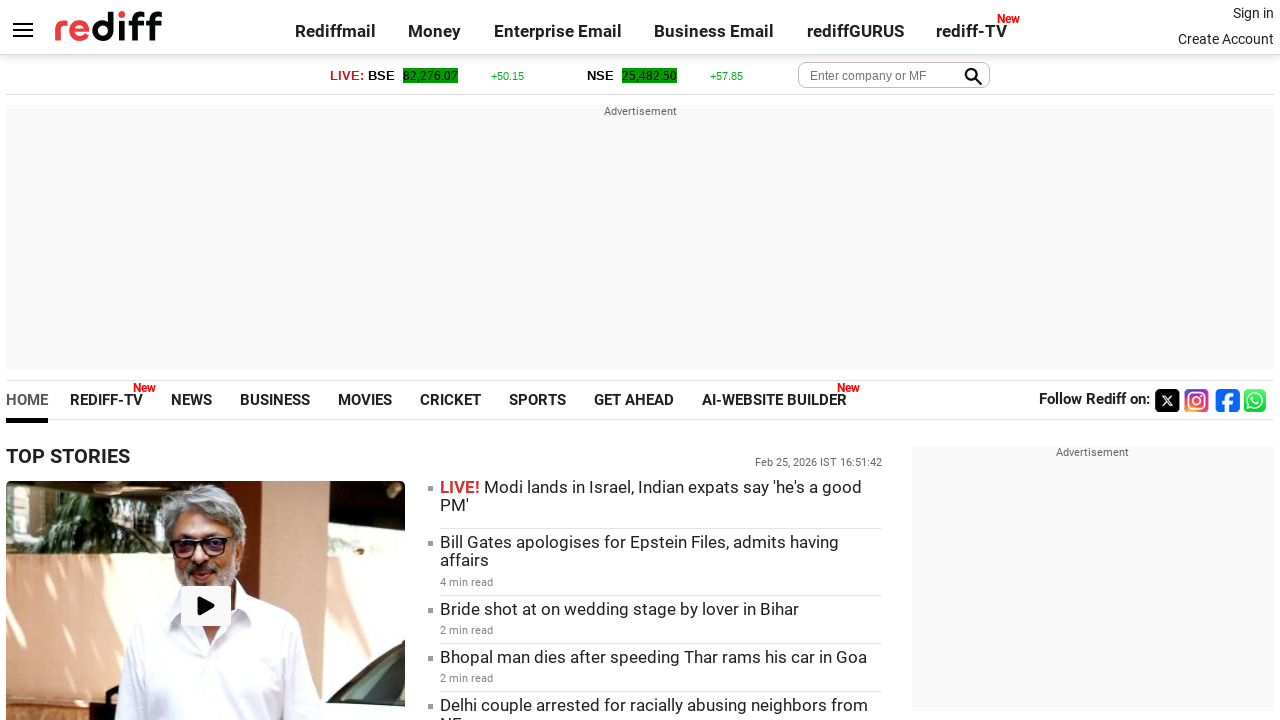

Printed page title to console
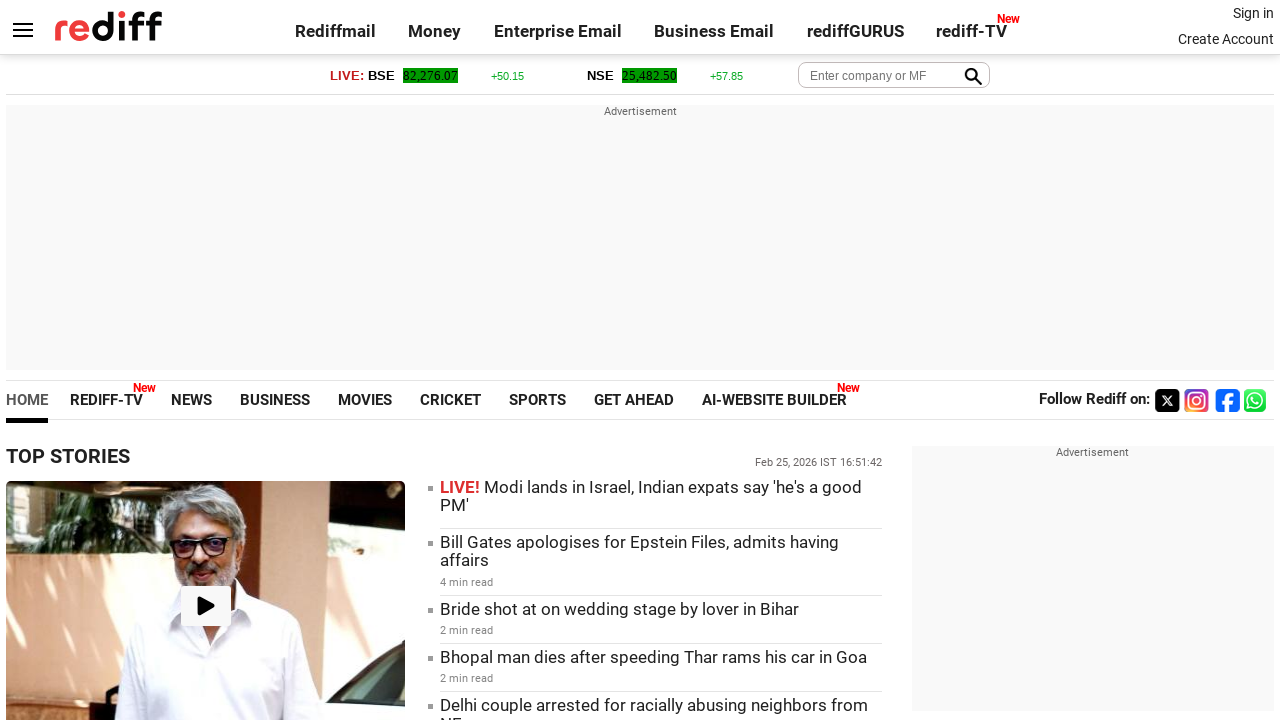

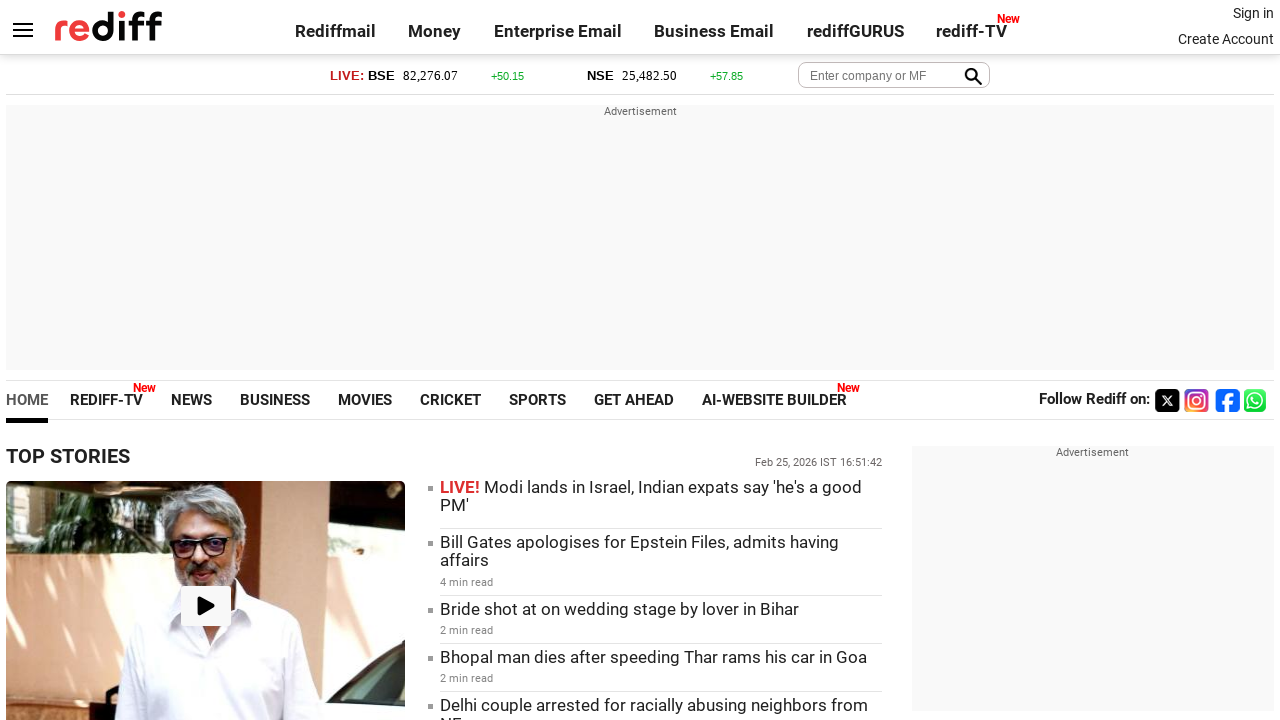